Navigates to ReactJS docs, clicks on Advanced Guides section to expand it and verify sub-elements are displayed

Starting URL: https://legacy.reactjs.org/

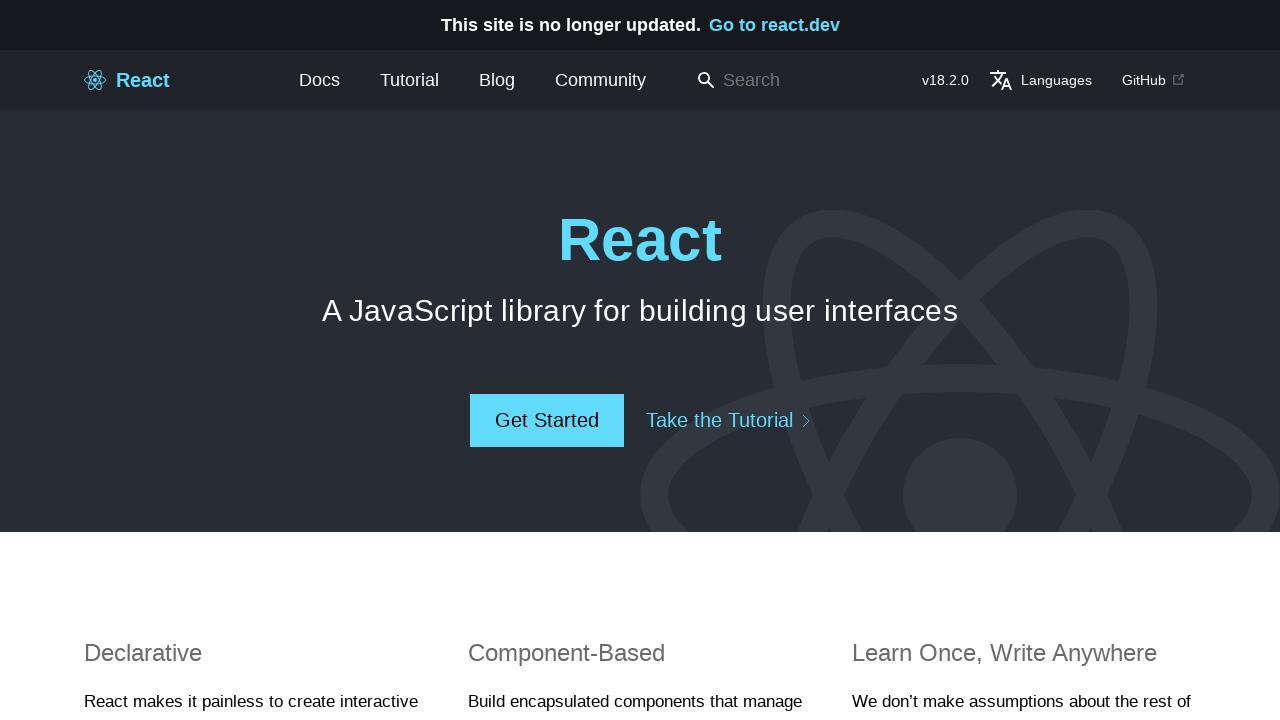

Clicked on Docs tab at (320, 80) on xpath=//a[text()='Docs']
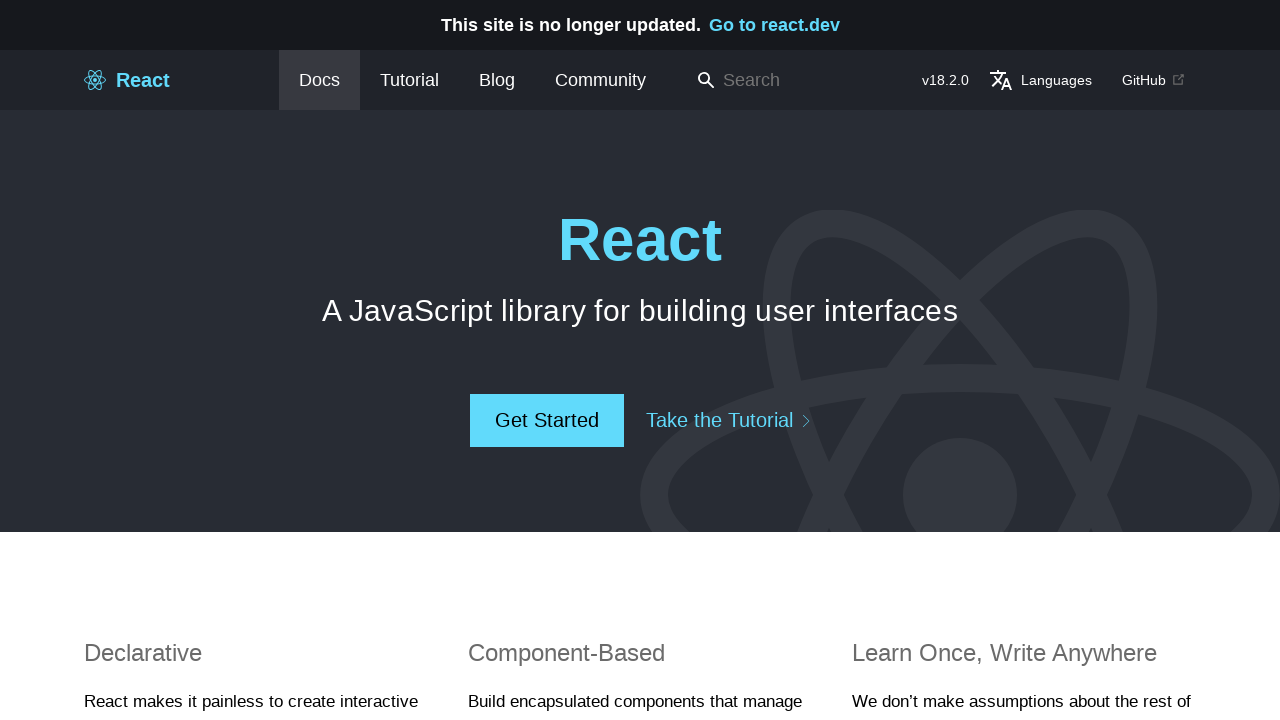

Docs page loaded and Advanced Guides section found
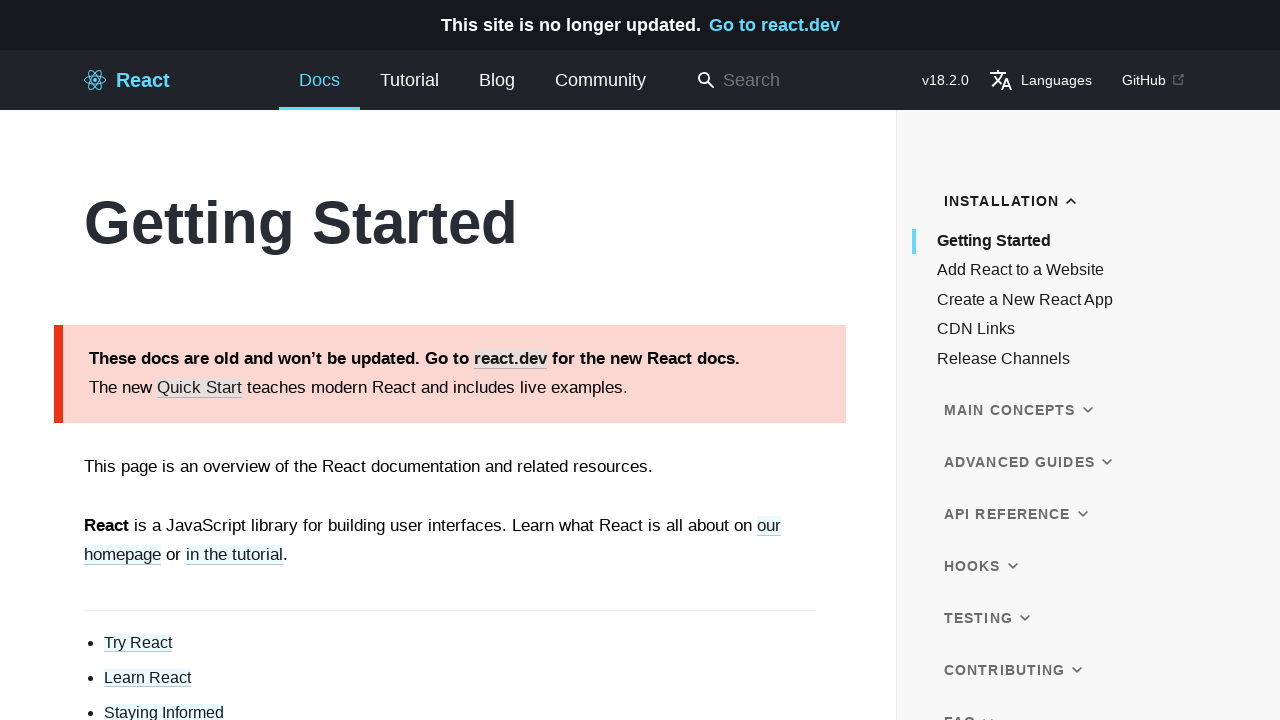

Clicked on Advanced Guides to expand it at (1028, 462) on xpath=//div[text()='Advanced Guides']
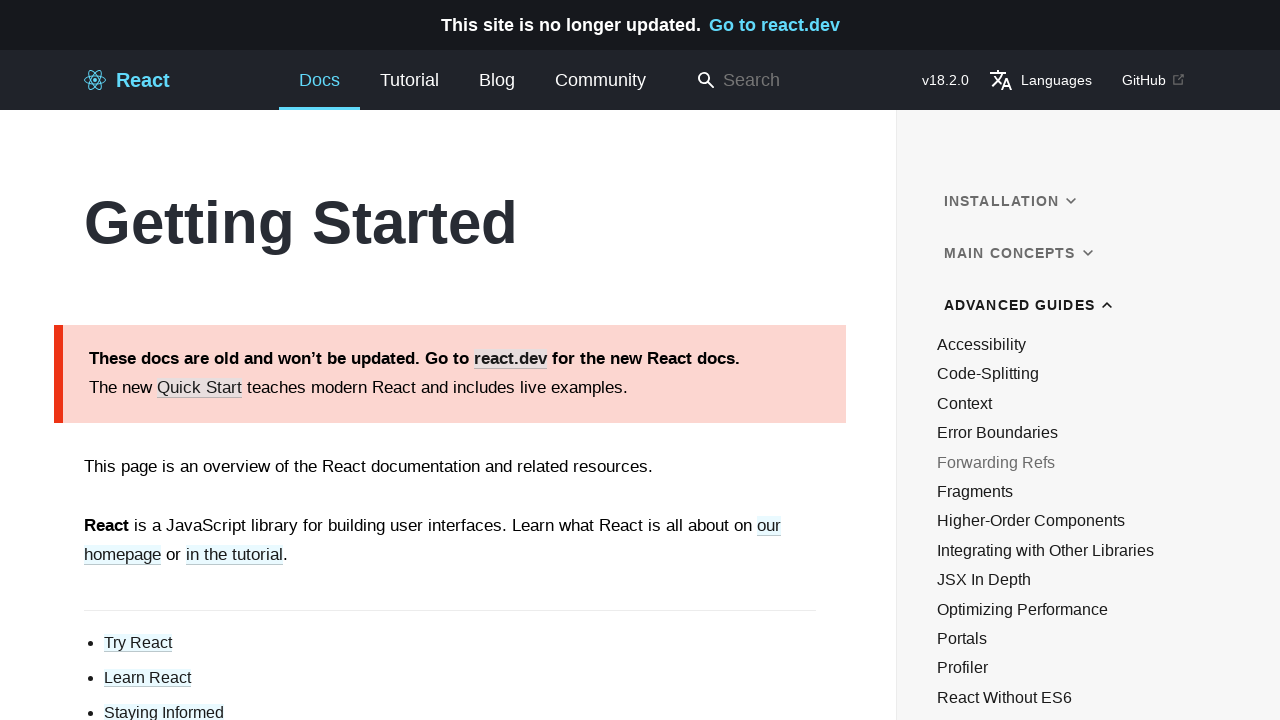

Advanced Guides dropdown expanded and became visible
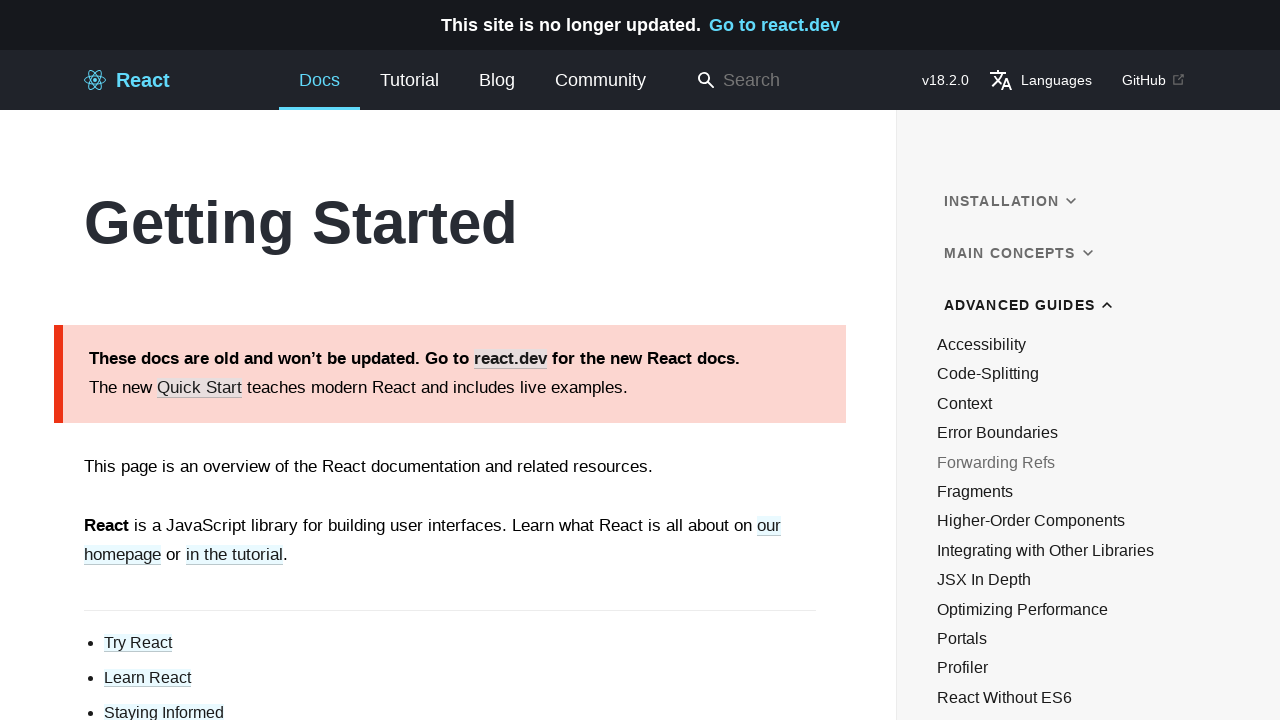

Verified Advanced Guides section contains 22 sub-elements
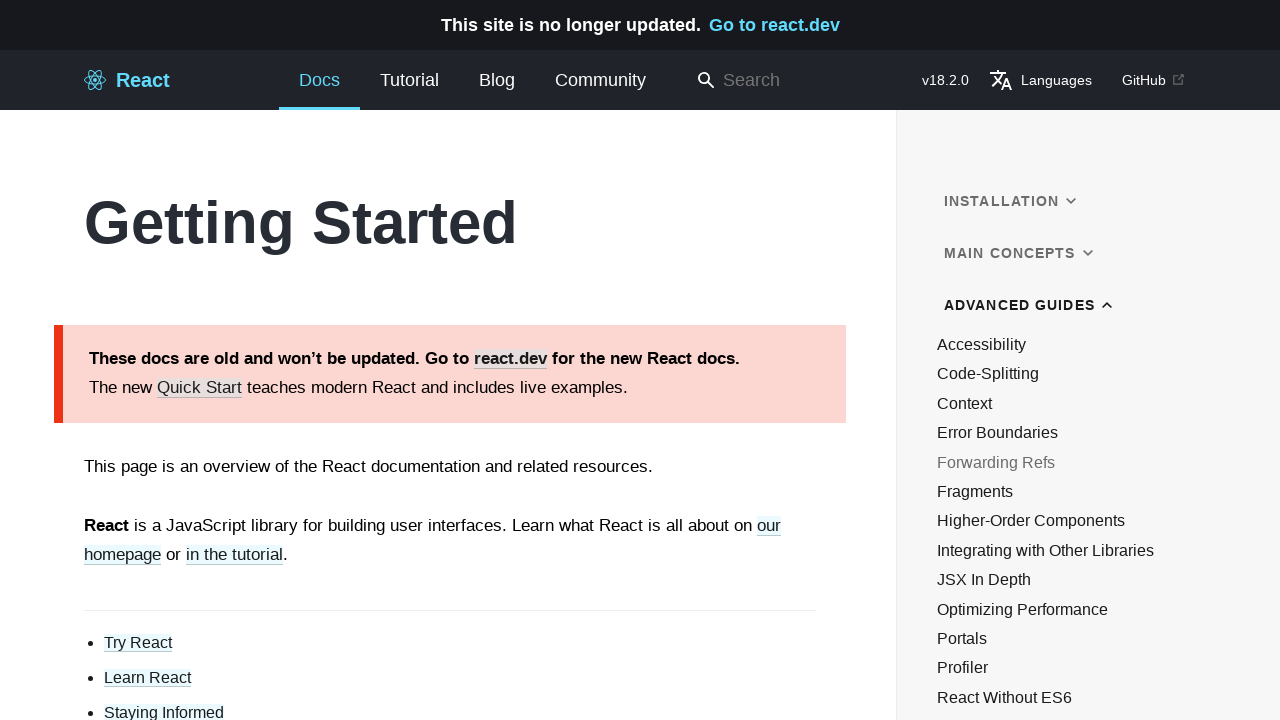

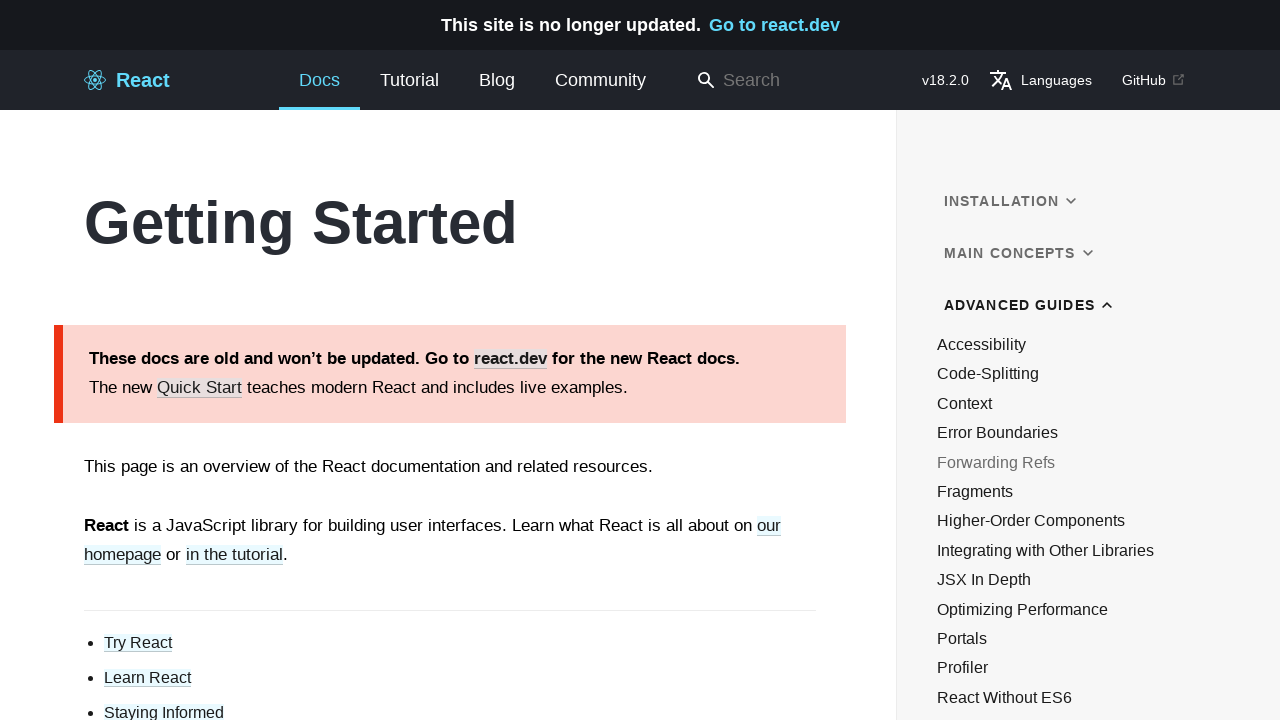